Tests radio button selection functionality on Singapore Airlines booking page by scrolling to the booking options and selecting the "Redeem flights" radio button

Starting URL: https://www.singaporeair.com/en_UK/in/home#/book/bookflight

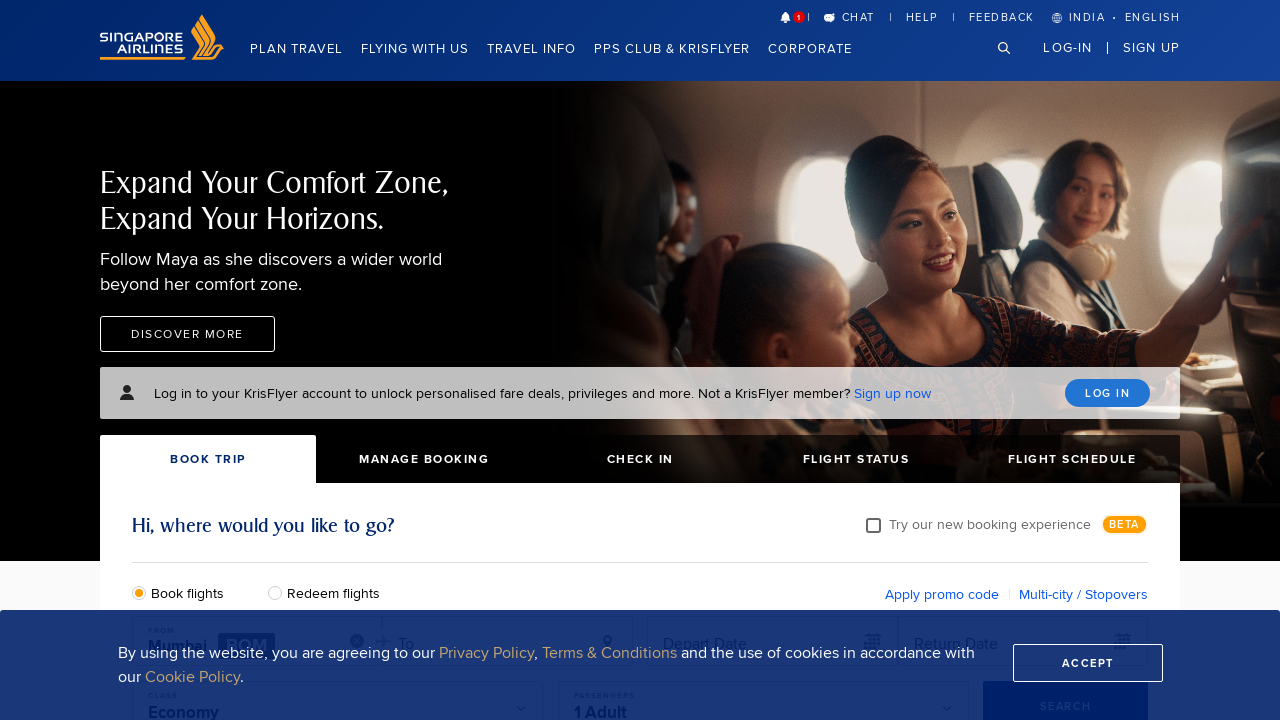

Scrolled down 400 pixels to view booking options
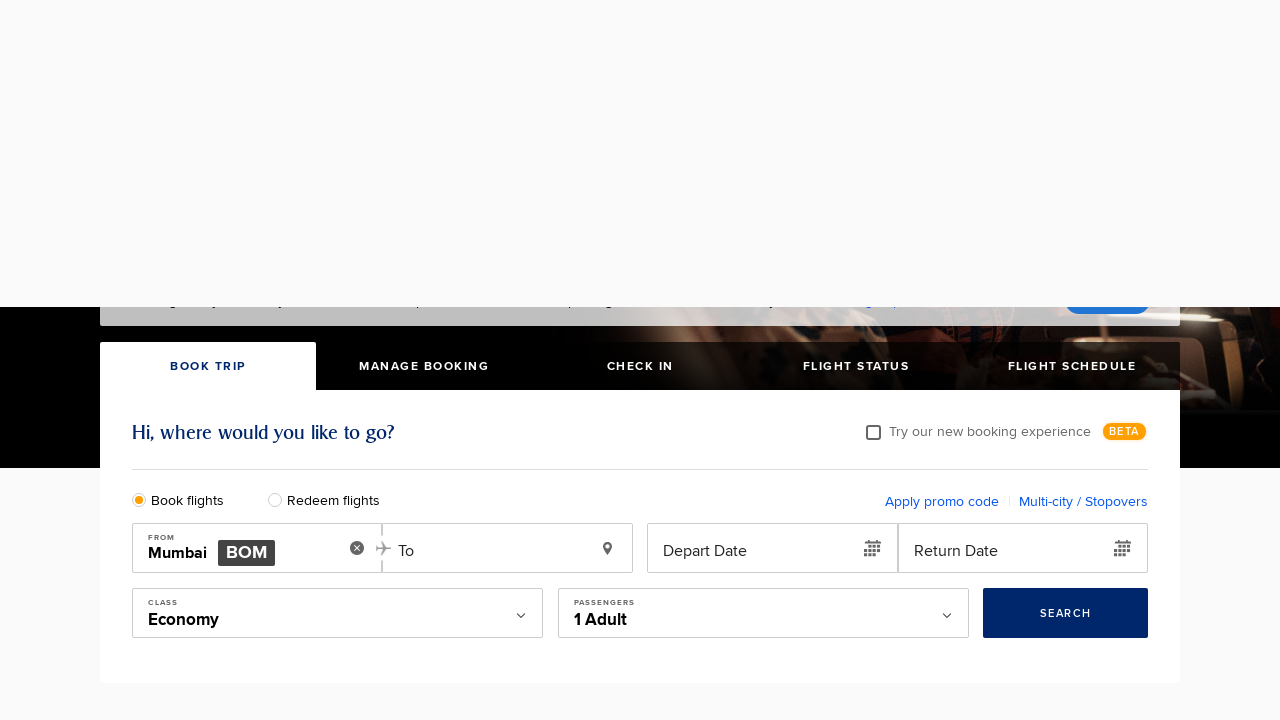

Waited for 'Redeem flights' radio button to become visible
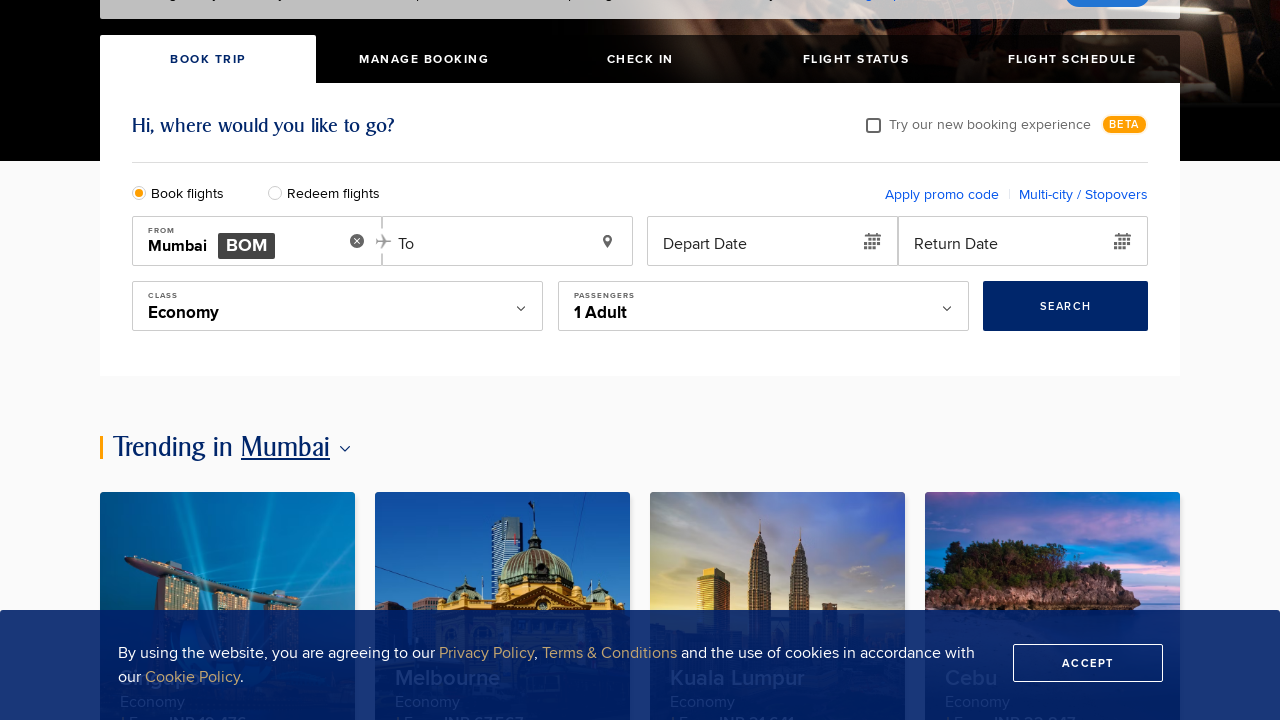

Clicked on 'Redeem flights' radio button at (280, 192) on xpath=//input[@id='redeemFlights']
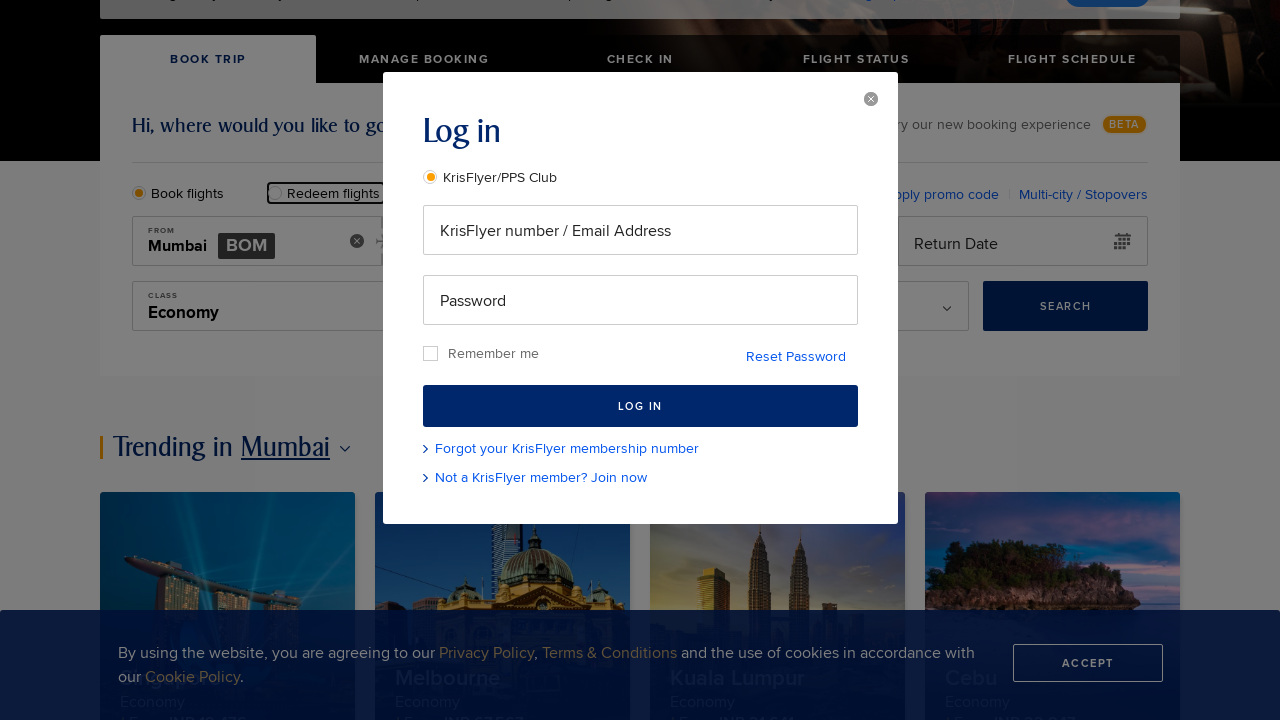

Verified radio button selection status: False
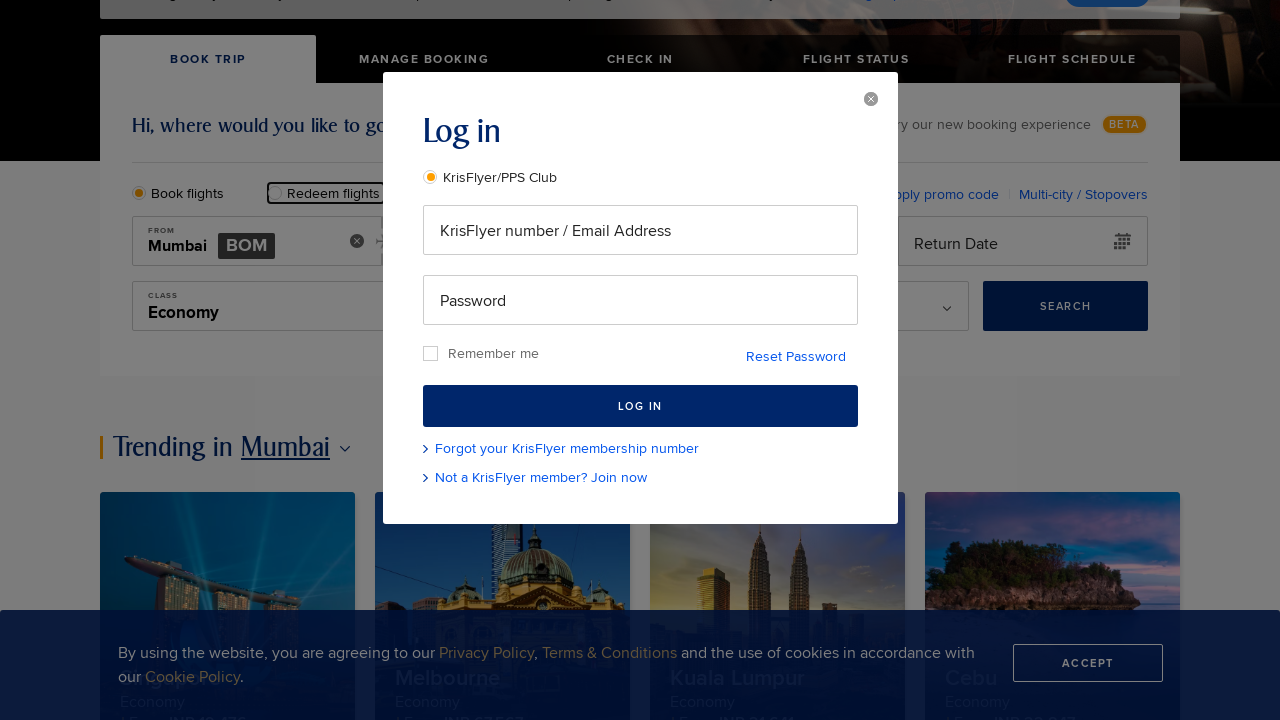

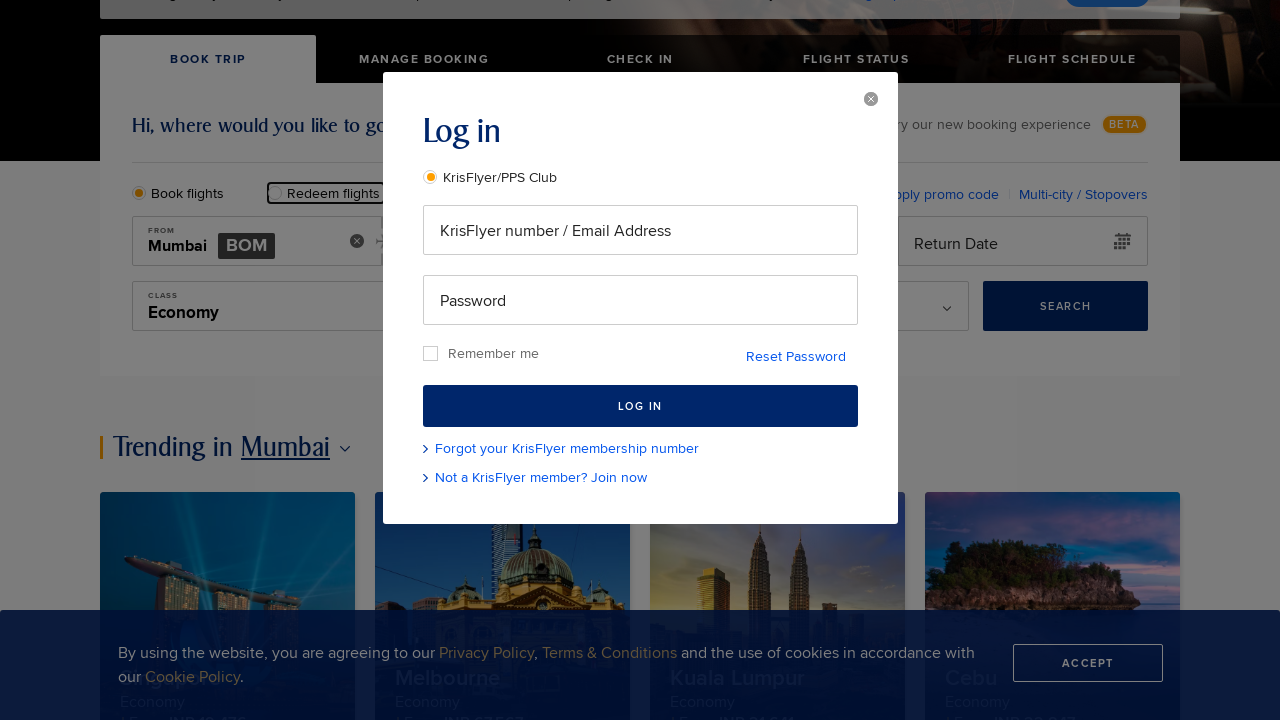